Navigates to a Google Colab notebook page and waits for it to load. The script performs no additional interactions beyond loading the page.

Starting URL: https://colab.research.google.com/#scrollTo=C4HZx7Gndbrh

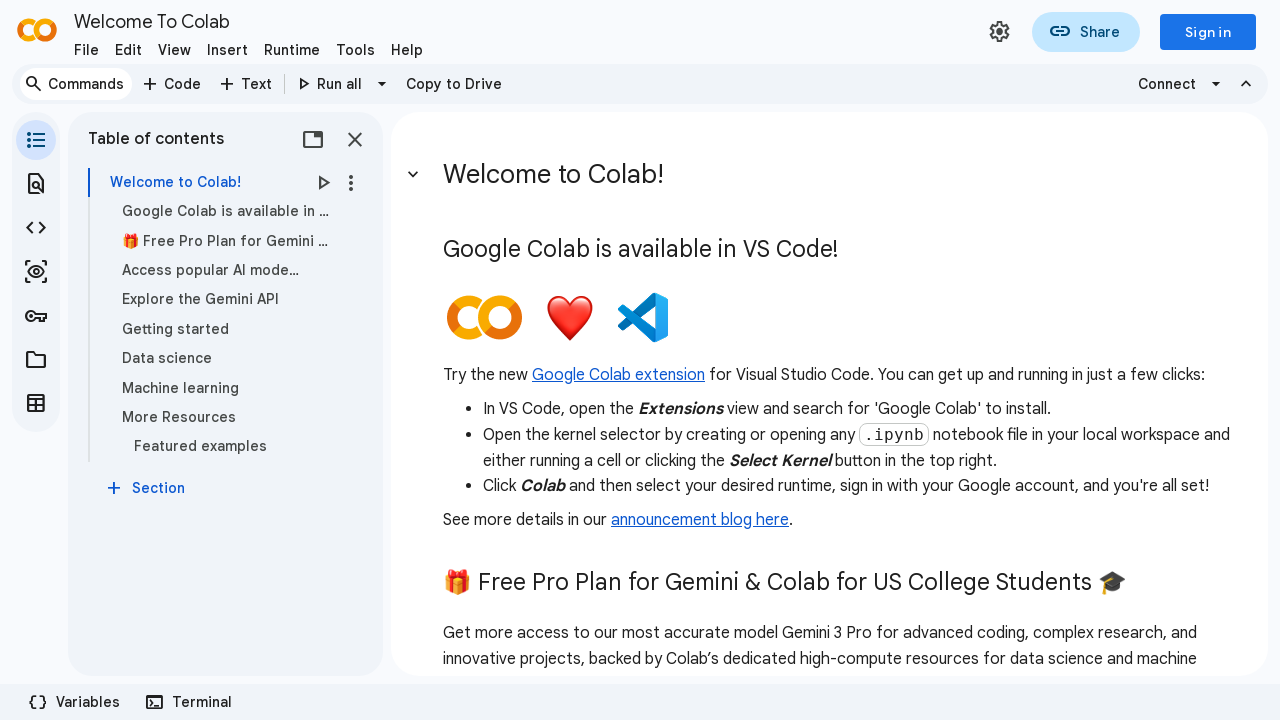

Navigated to Google Colab notebook page
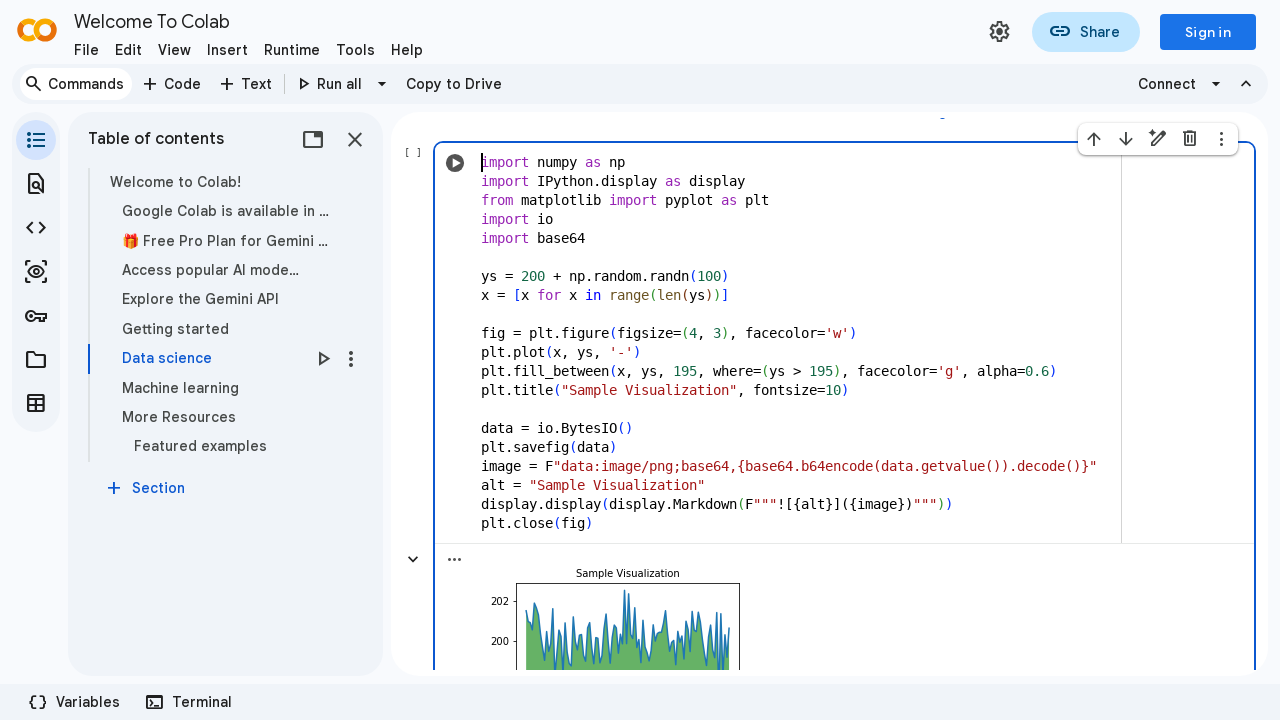

Waited for page DOM to load
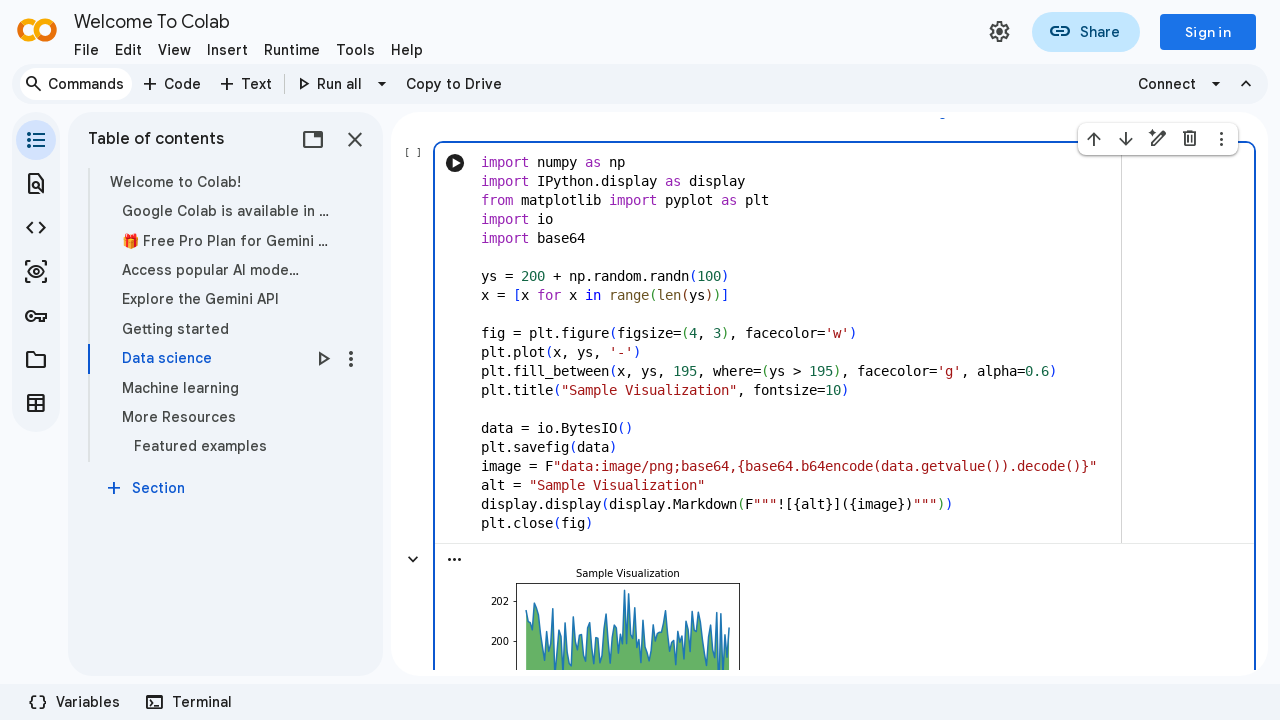

Notebook interface became visible
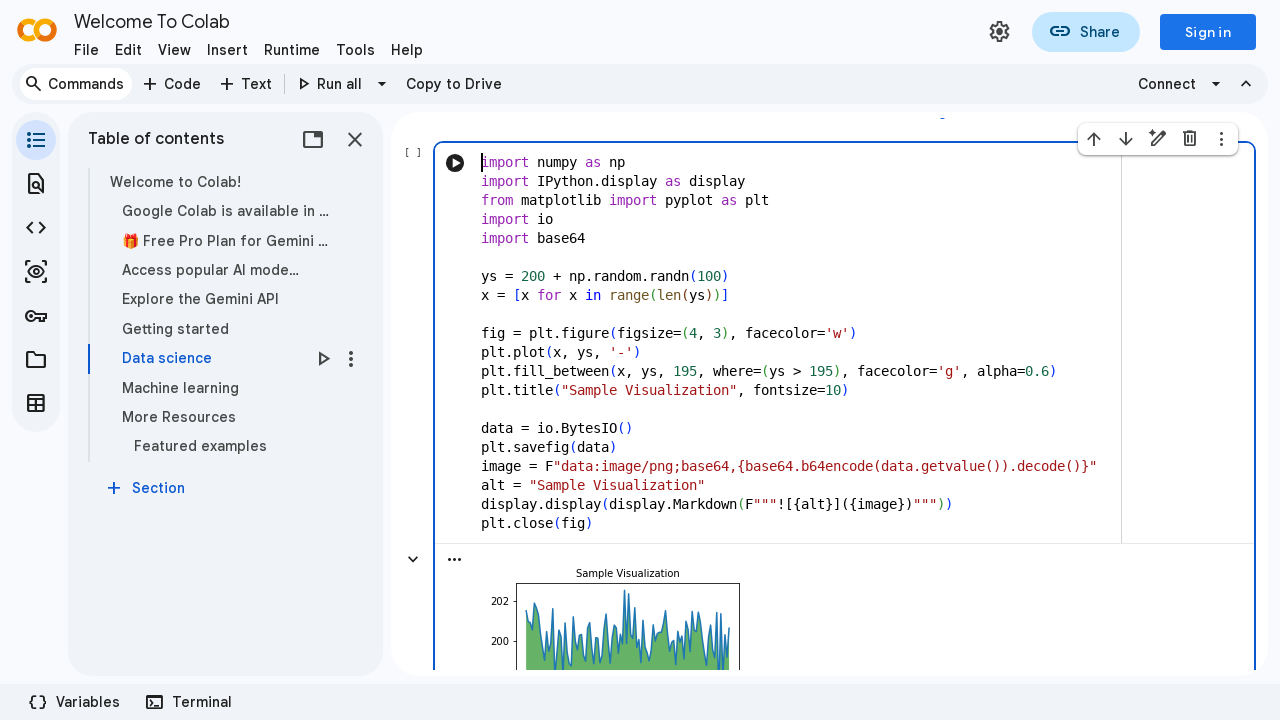

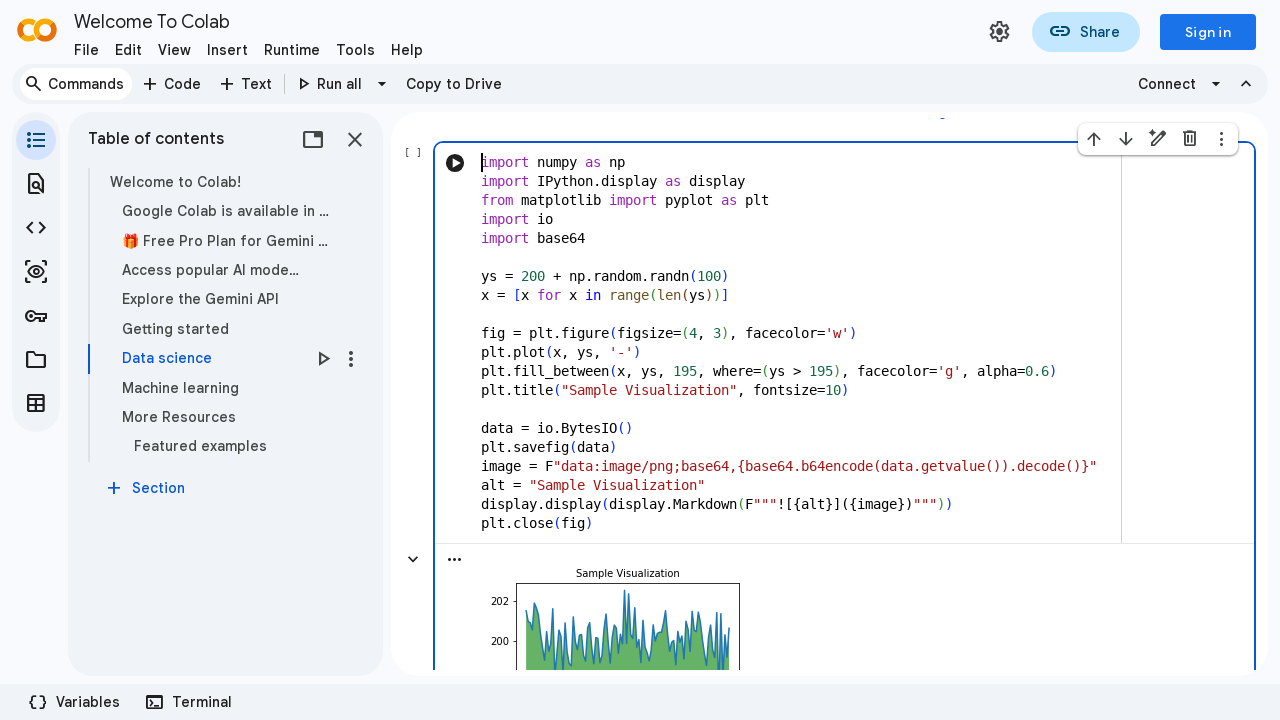